Tests various UI interactions including alert popup handling, show/hide text box visibility, mouse hover actions, checkbox check/uncheck operations, and iframe navigation on an automation practice page.

Starting URL: https://rahulshettyacademy.com/AutomationPractice/

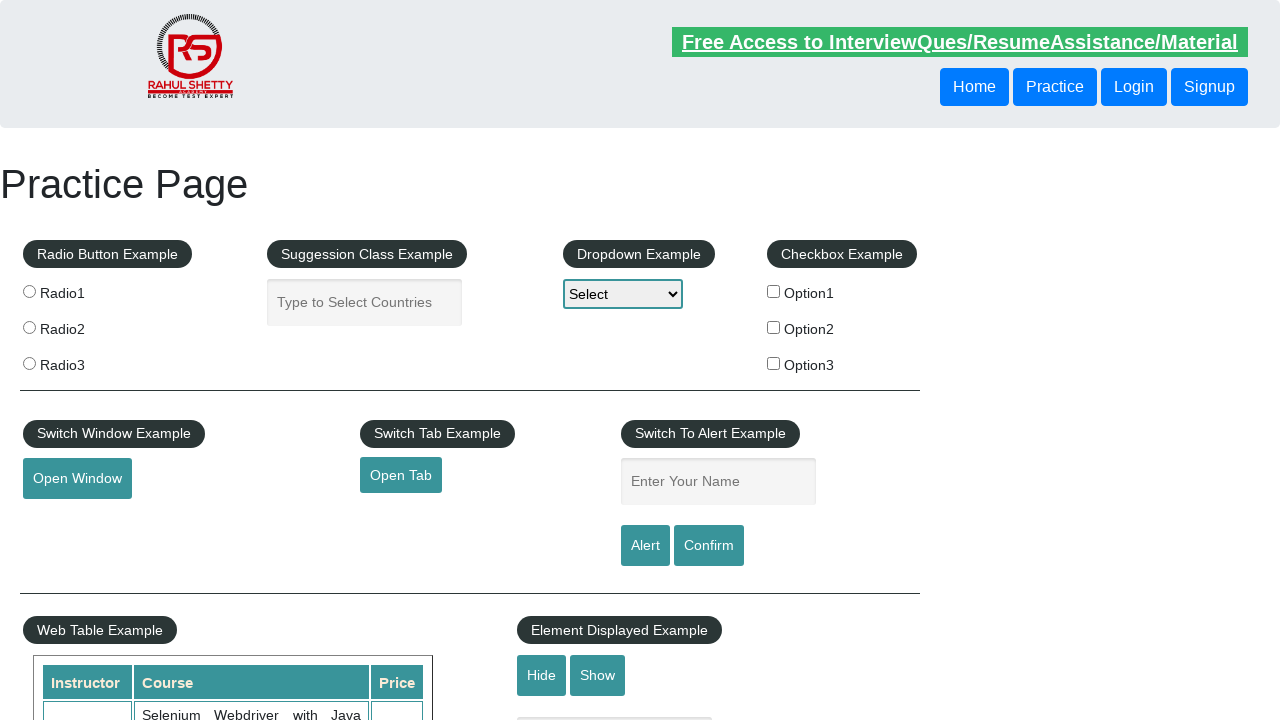

Set up dialog handler to accept popups
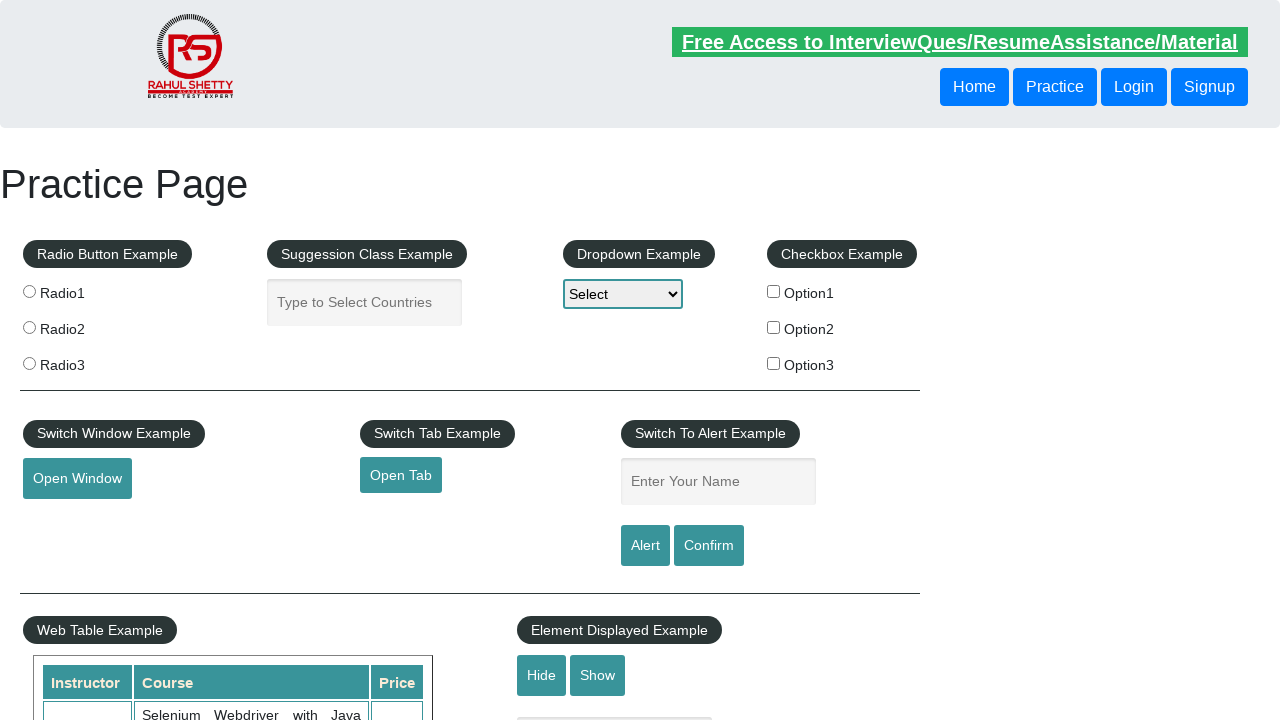

Clicked alert button to trigger popup at (645, 546) on #alertbtn
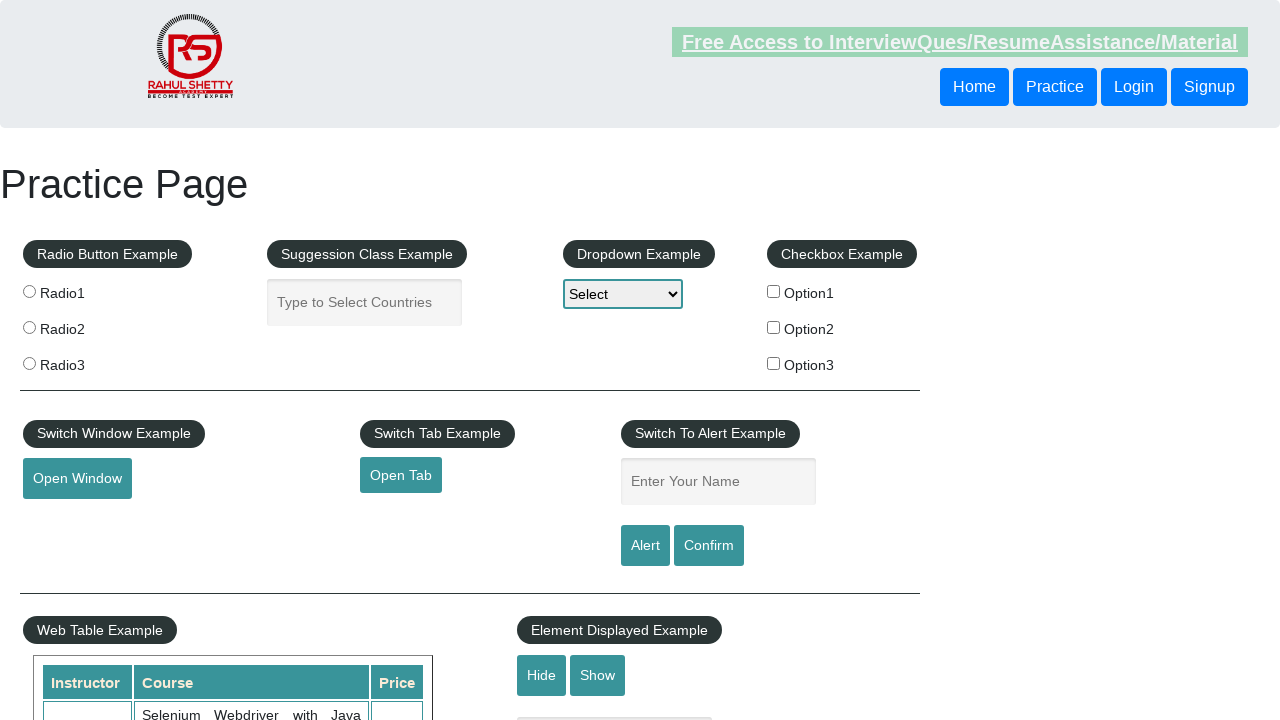

Clicked confirm button at (709, 546) on #confirmbtn
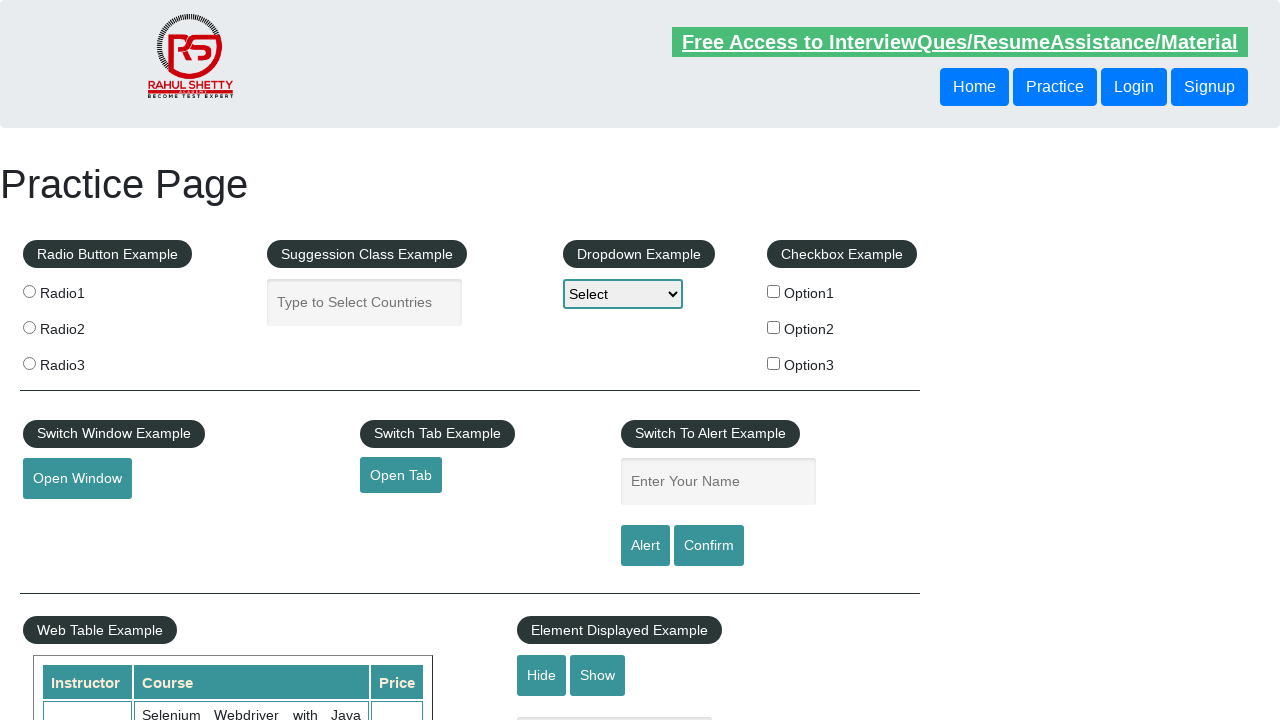

Clicked hide button at (542, 675) on #hide-textbox
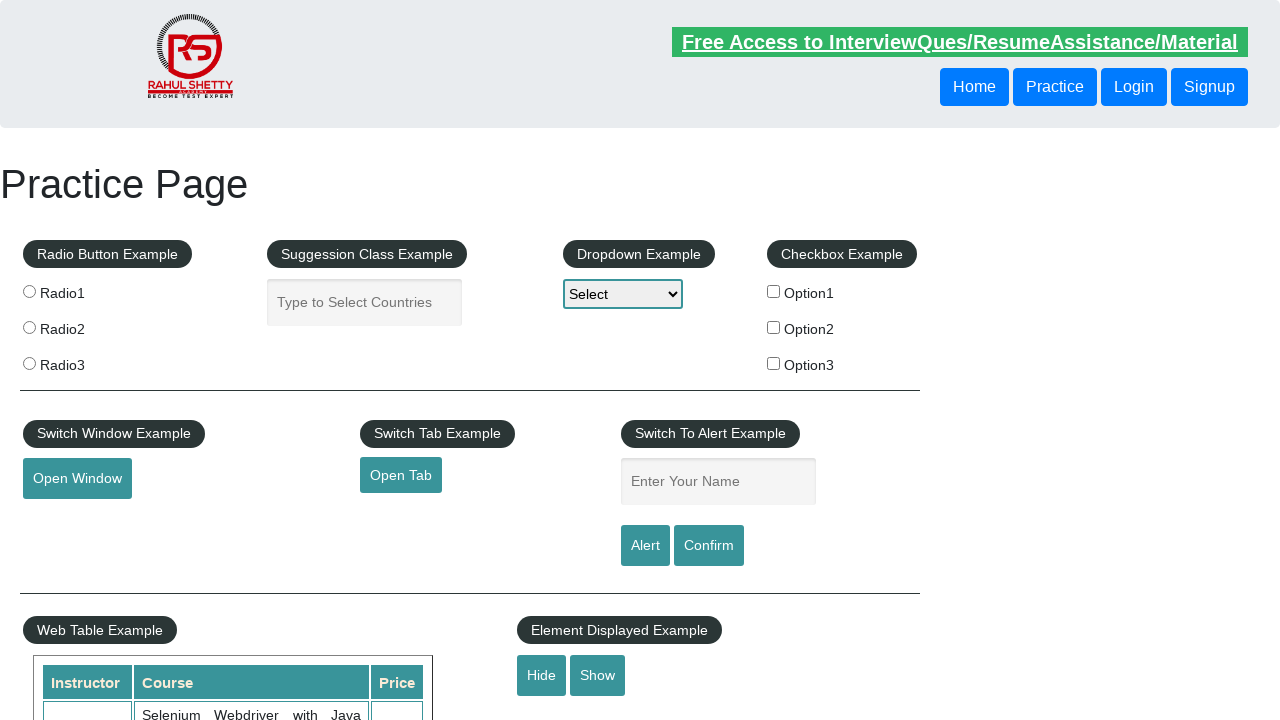

Verified text is hidden
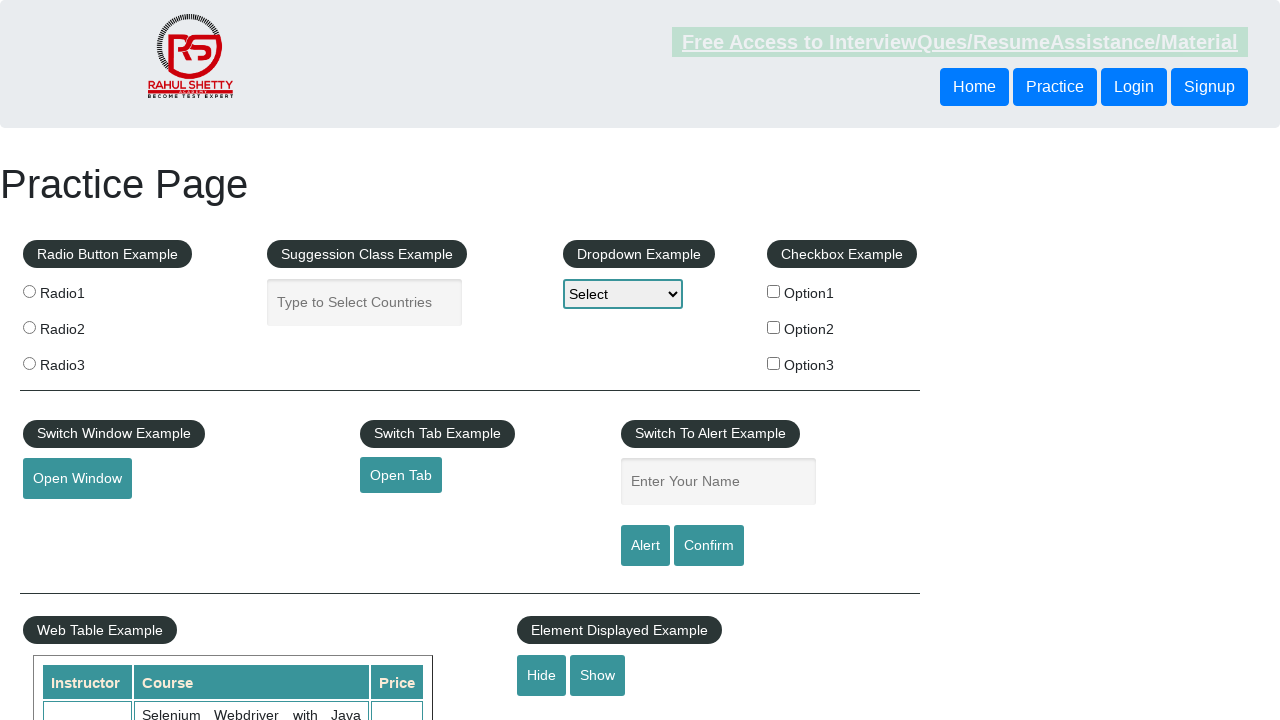

Clicked show button at (598, 675) on #show-textbox
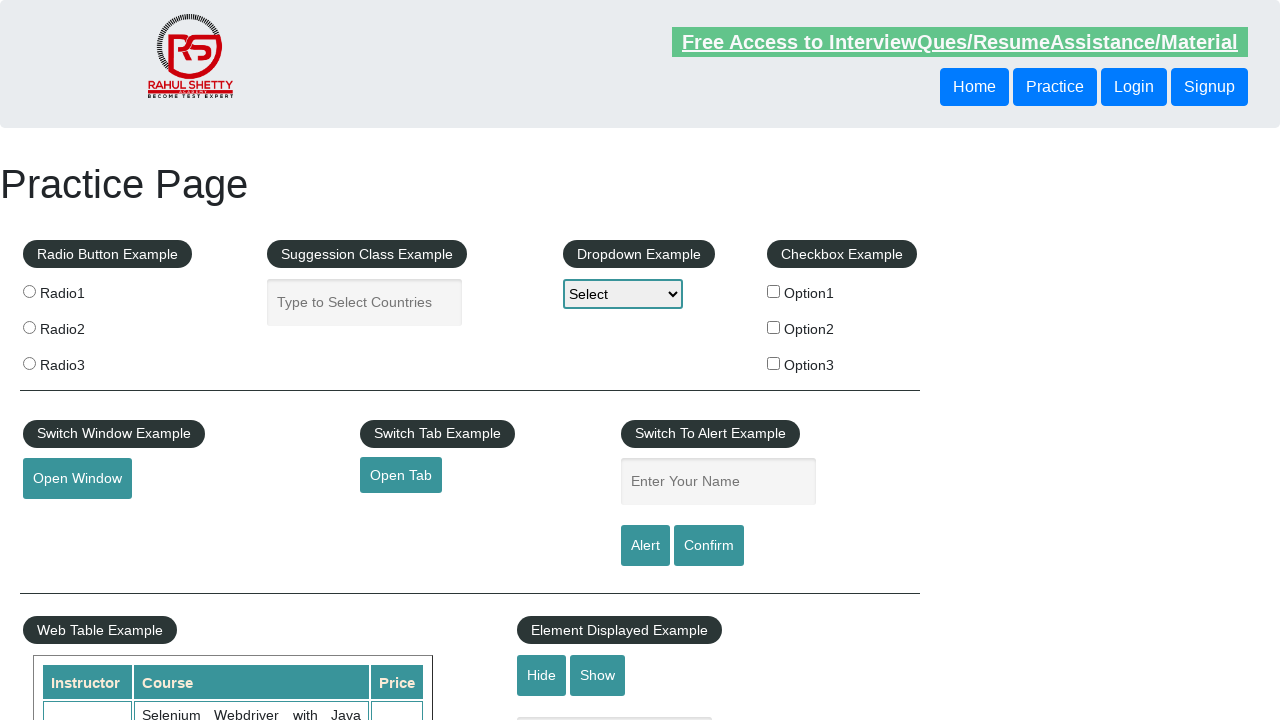

Verified text is visible
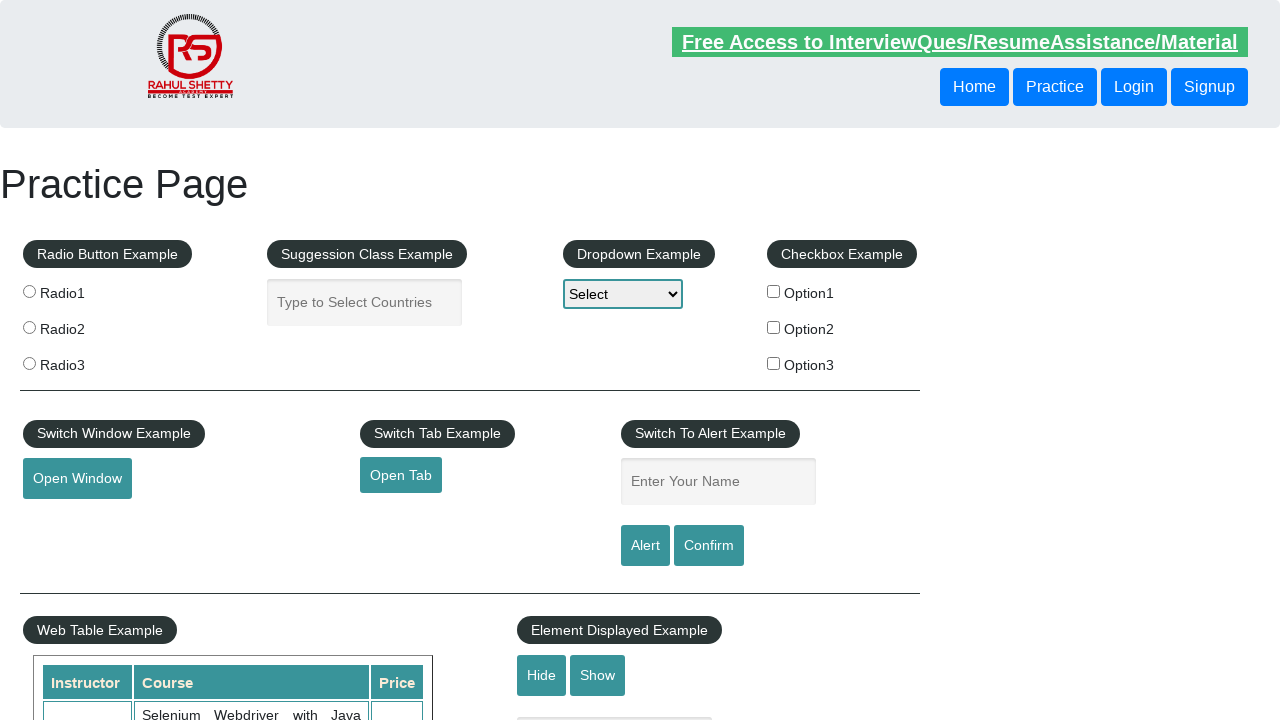

Hovered over mouse hover element at (83, 361) on #mousehover
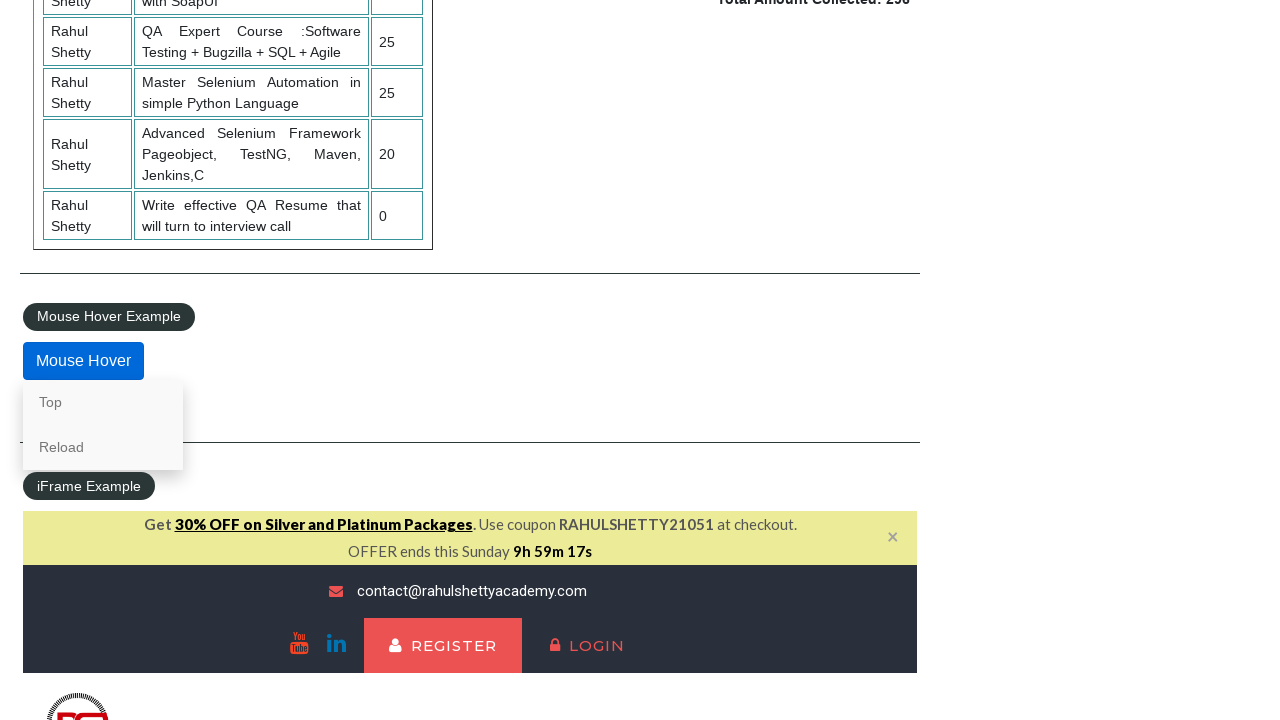

Located all checkboxes on the page
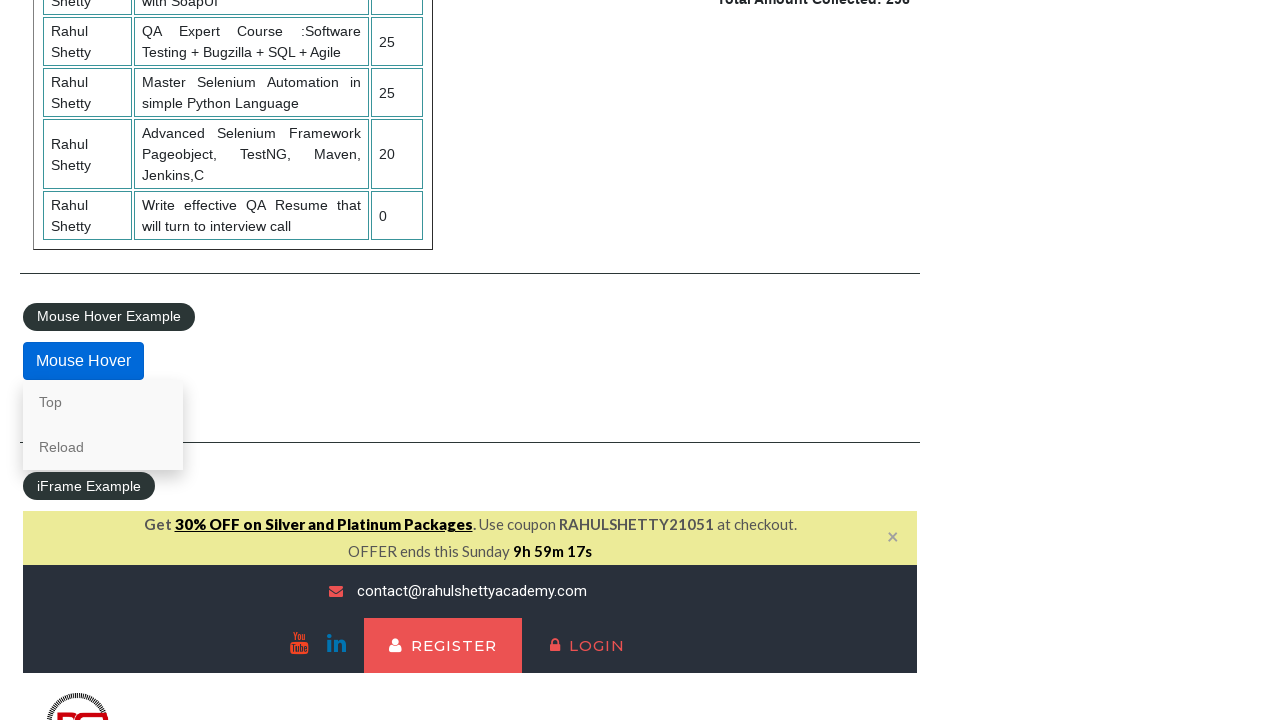

Found 3 checkboxes
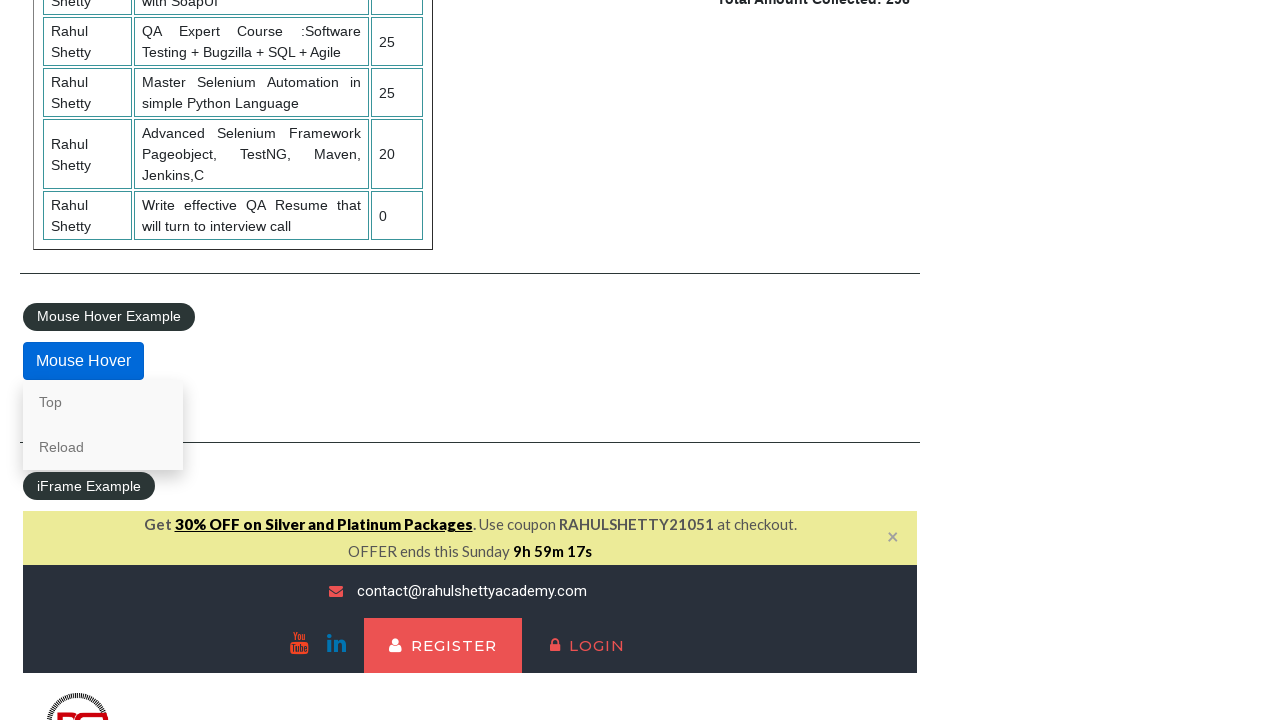

Checked checkbox 1 at (774, 291) on [type='checkbox'] >> nth=0
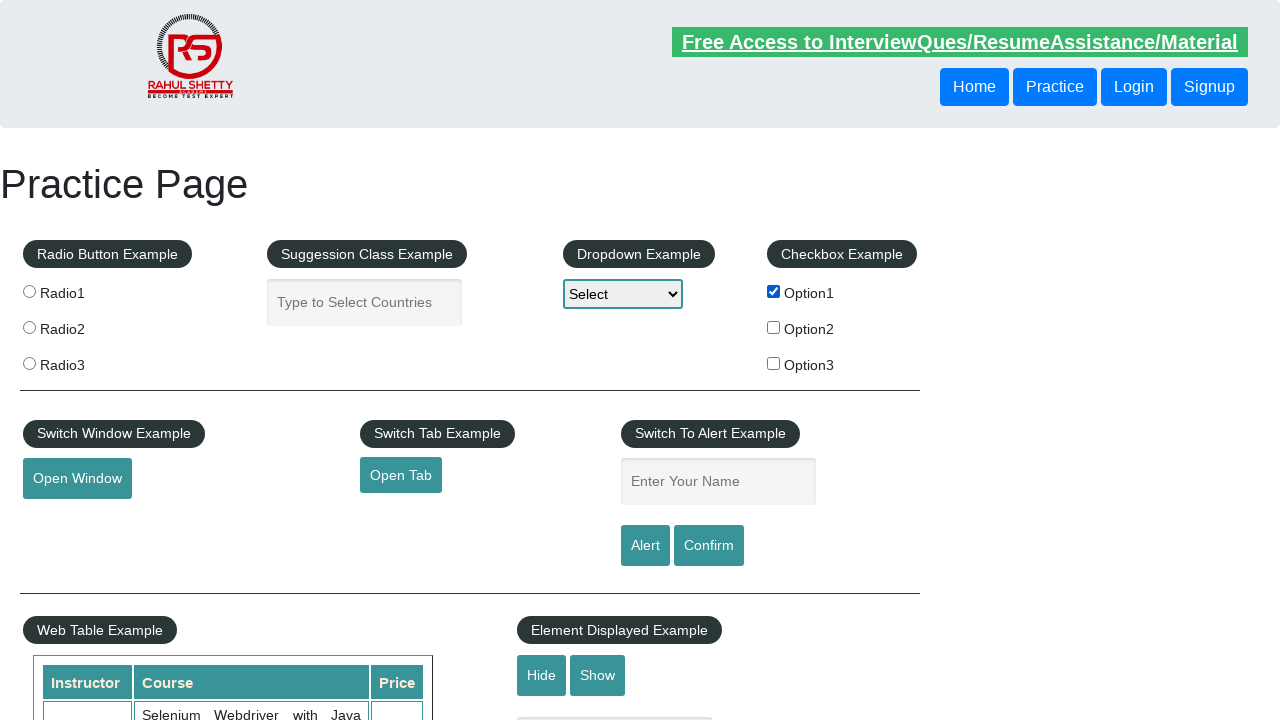

Checked checkbox 2 at (774, 327) on [type='checkbox'] >> nth=1
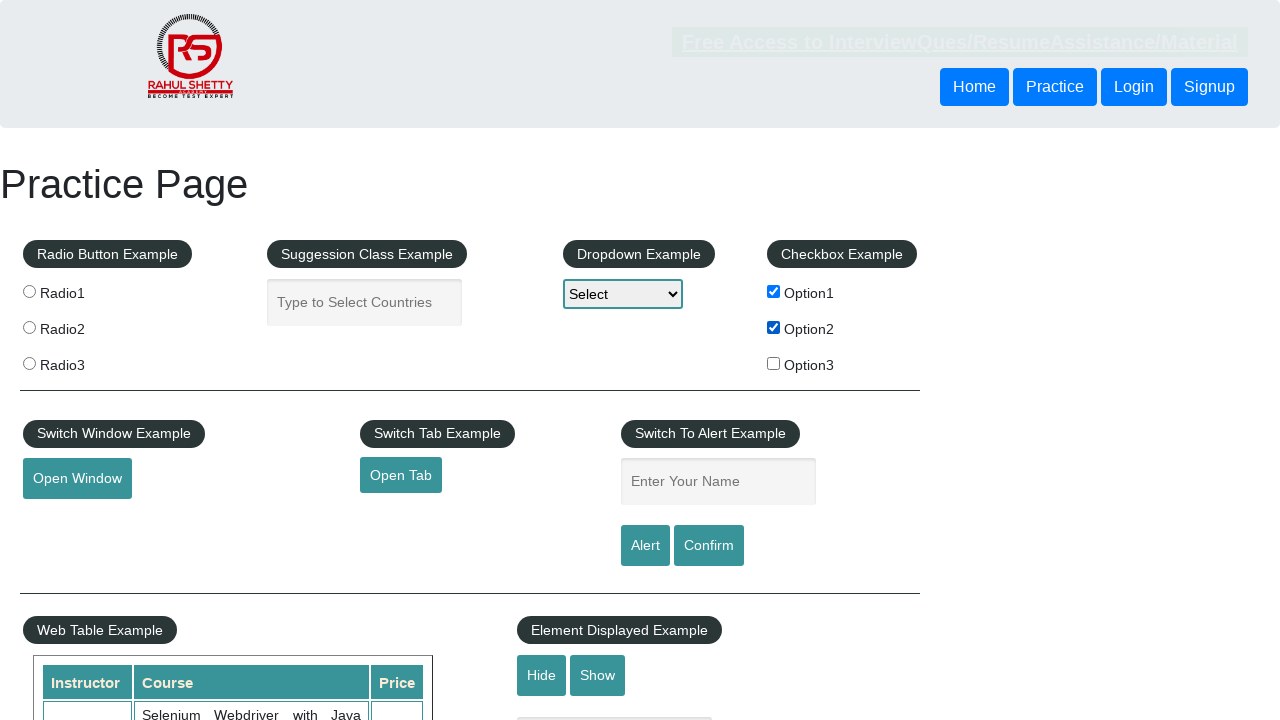

Checked checkbox 3 at (774, 363) on [type='checkbox'] >> nth=2
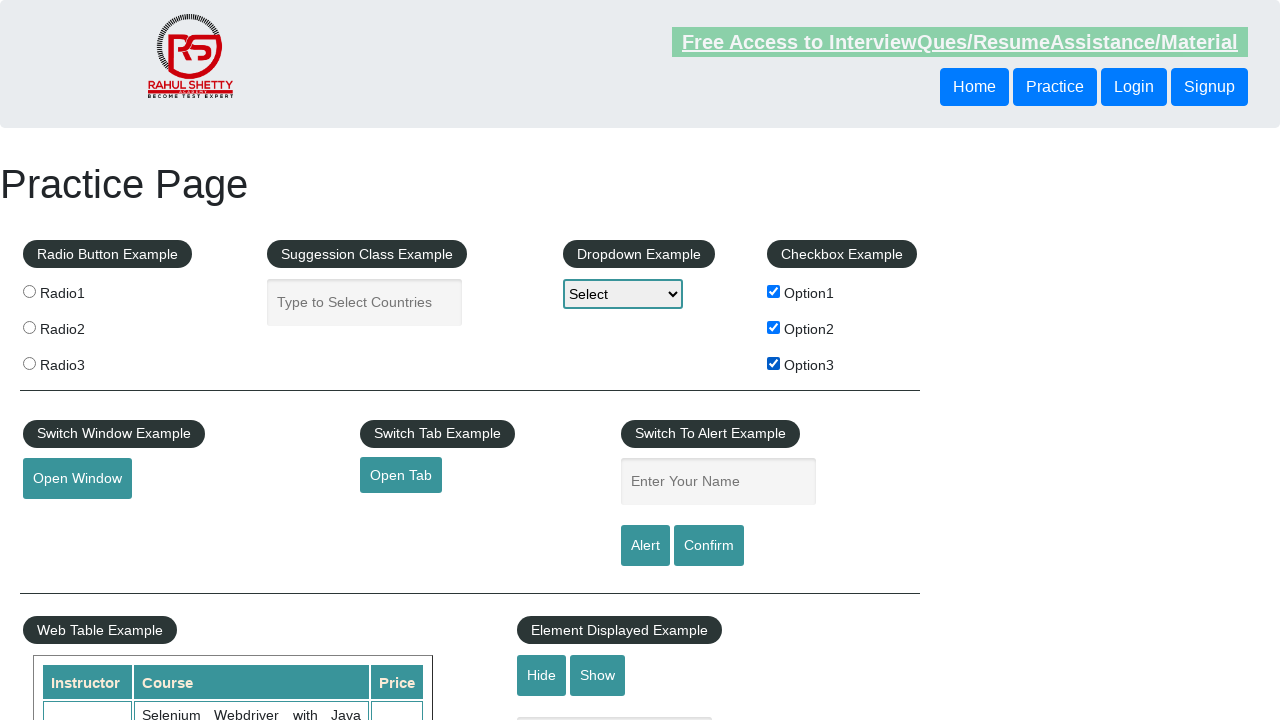

Unchecked checkbox 1 at (774, 291) on [type='checkbox'] >> nth=0
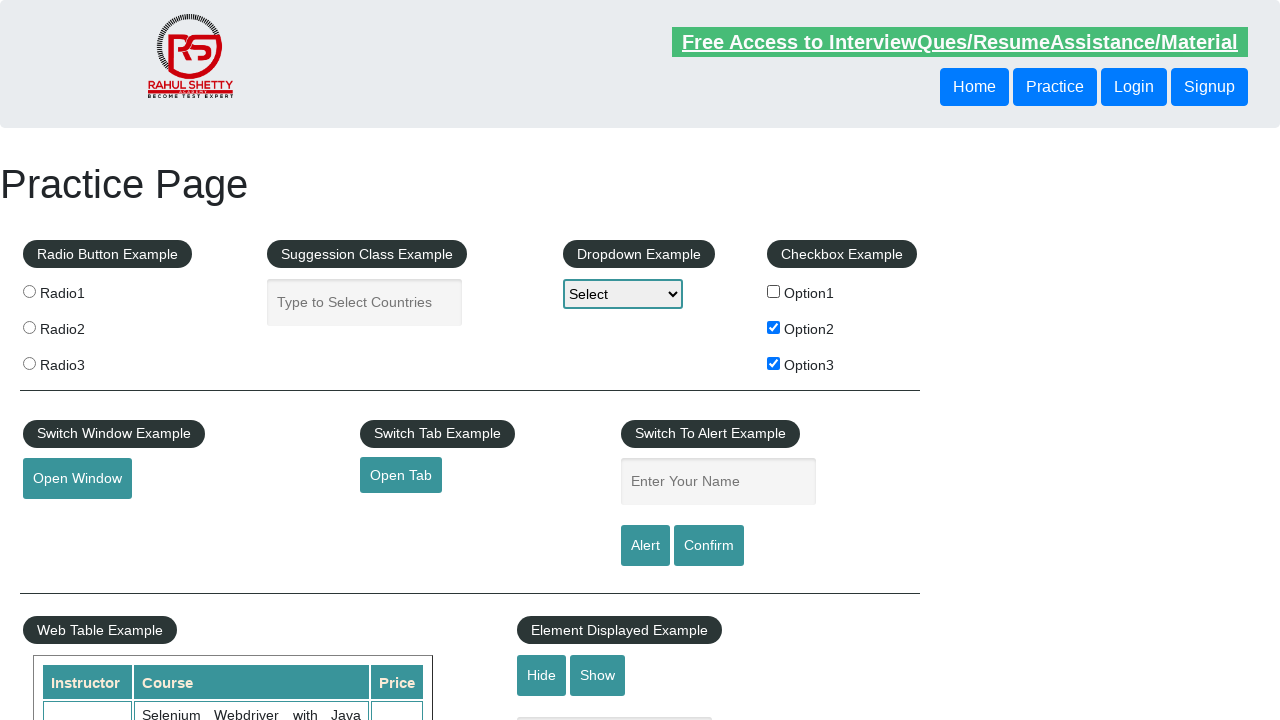

Unchecked checkbox 2 at (774, 327) on [type='checkbox'] >> nth=1
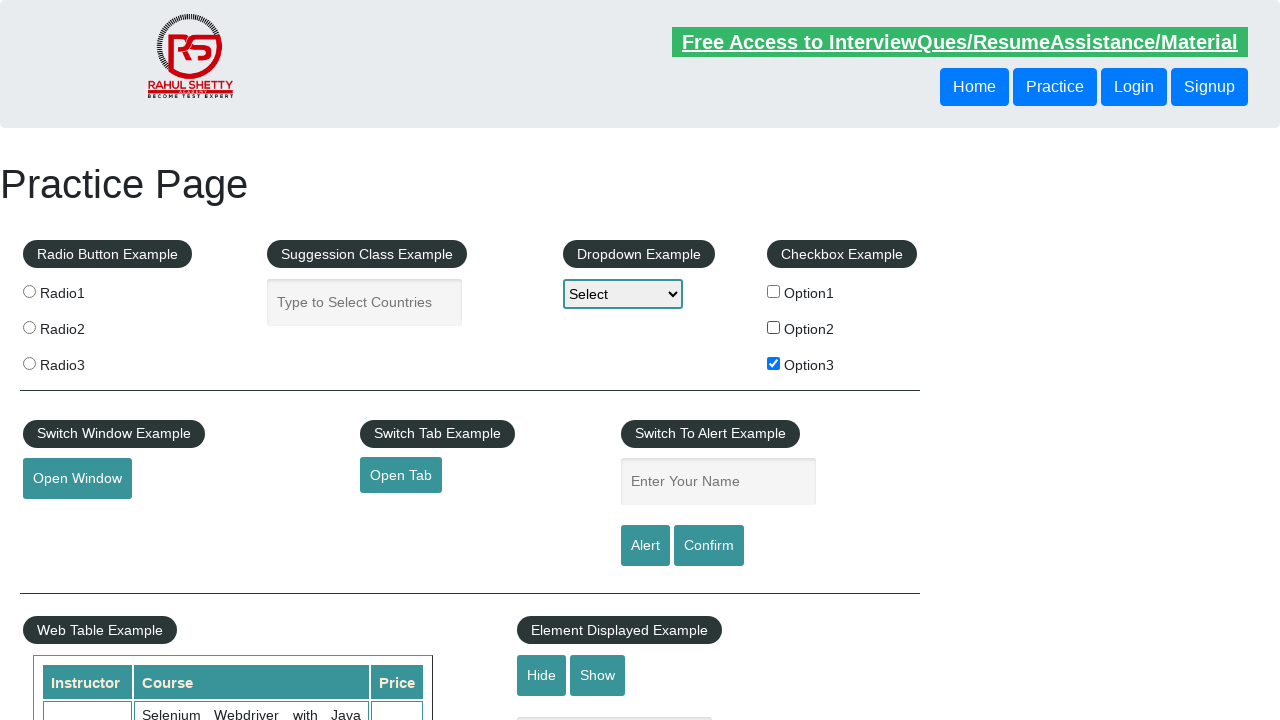

Unchecked checkbox 3 at (774, 363) on [type='checkbox'] >> nth=2
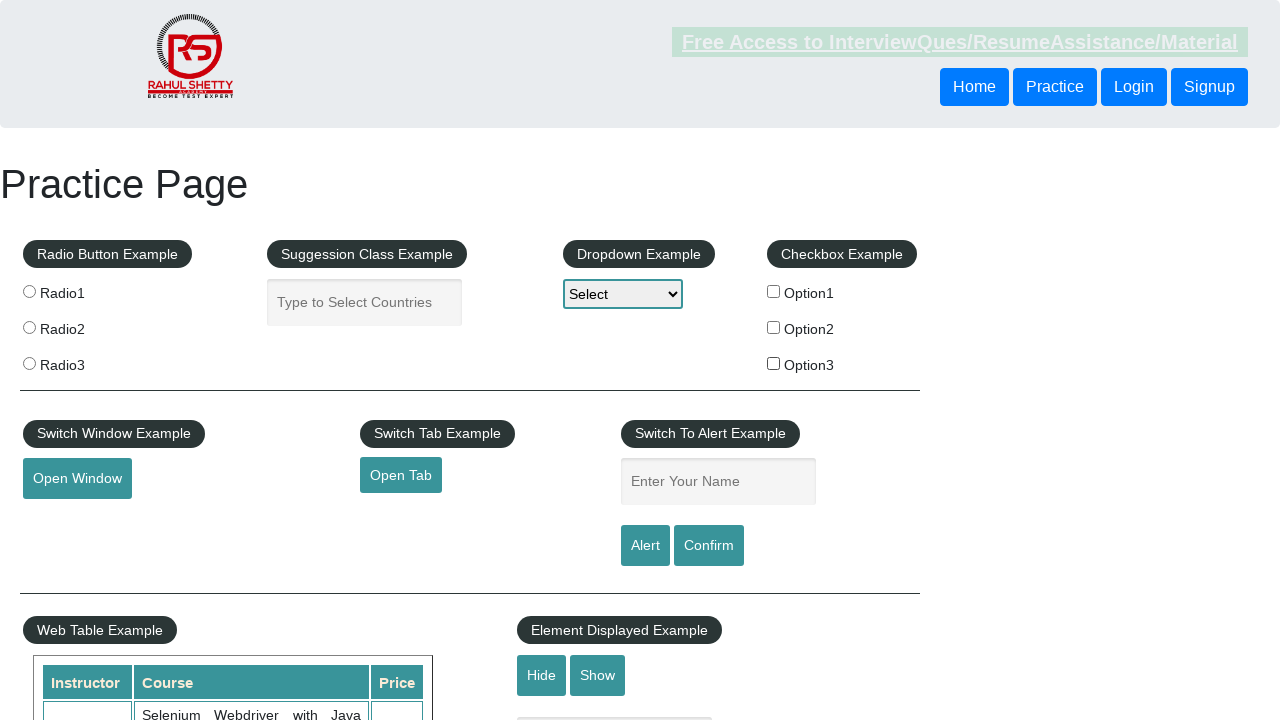

Located iframe element
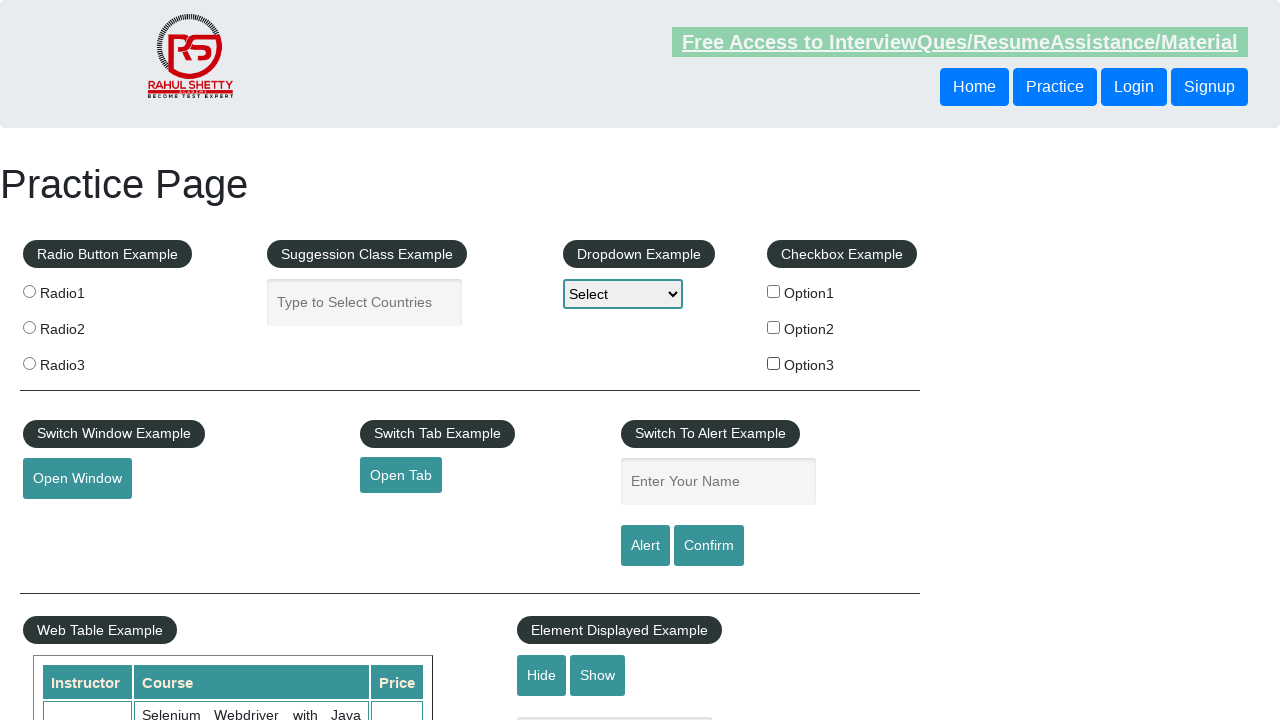

Clicked on lifetime access link in iframe at (307, 360) on #courses-iframe >> internal:control=enter-frame >> li a[href*='lifetime-access']
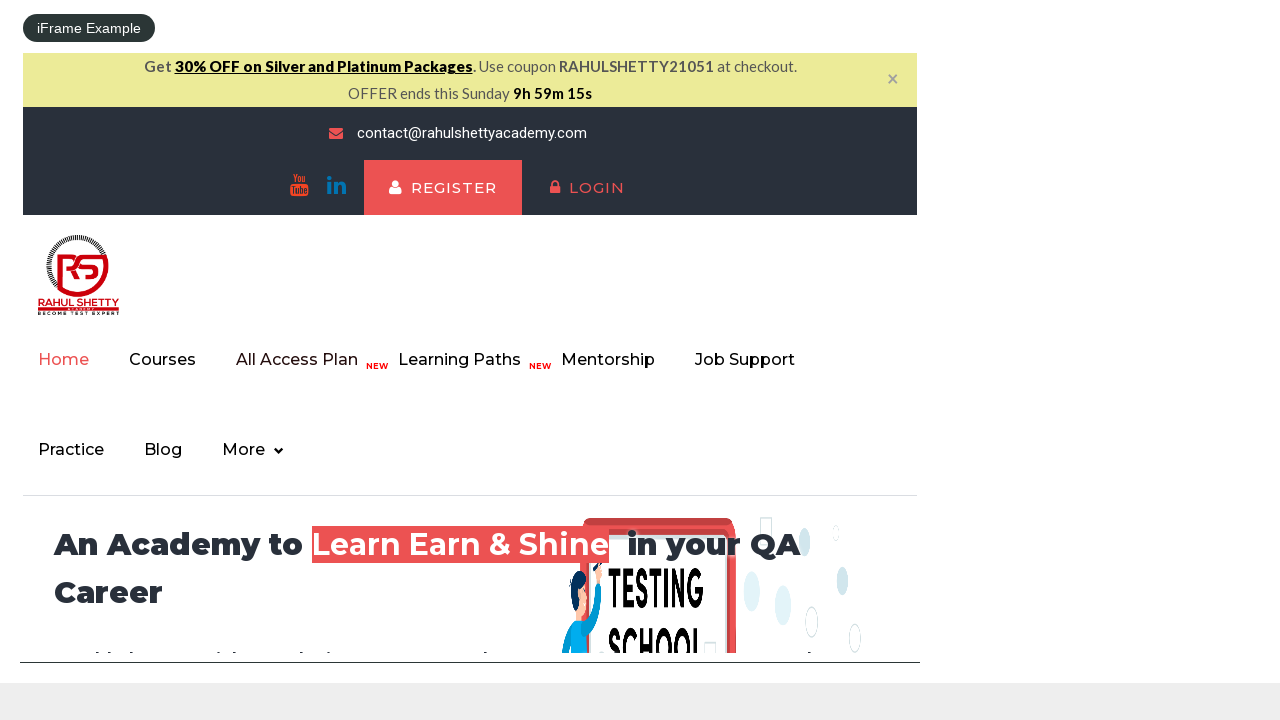

Waited for page content to load
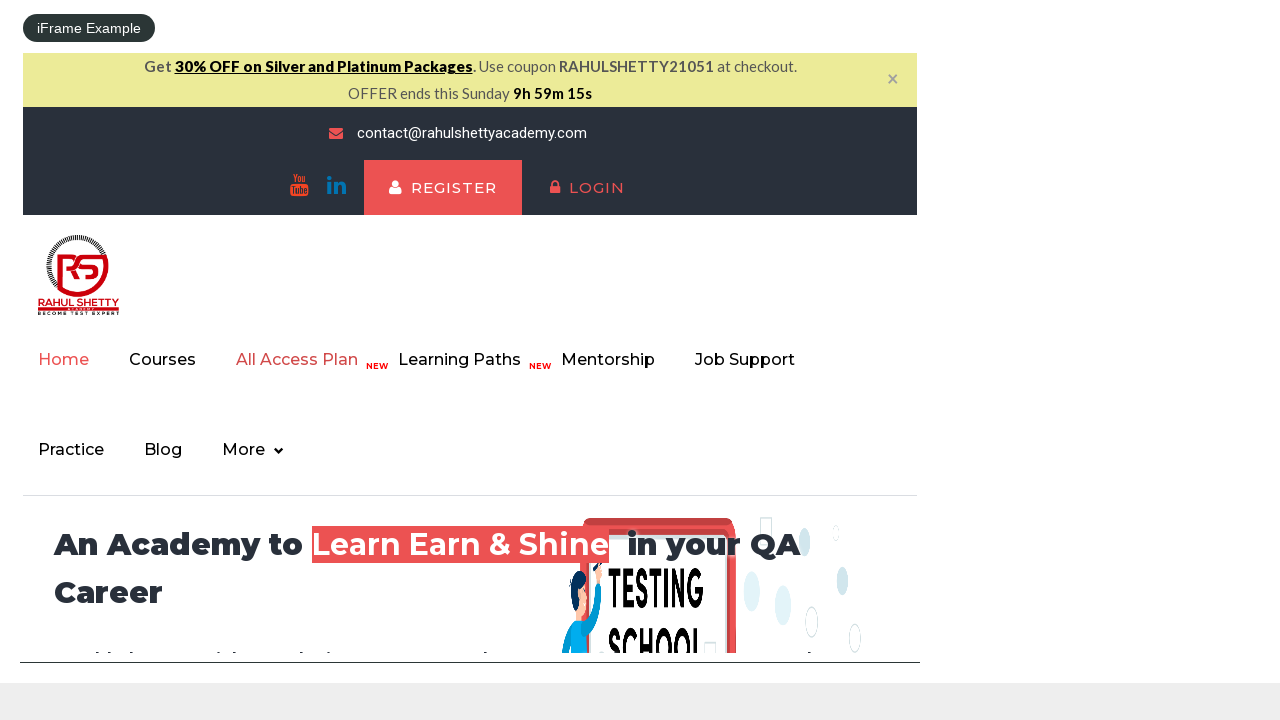

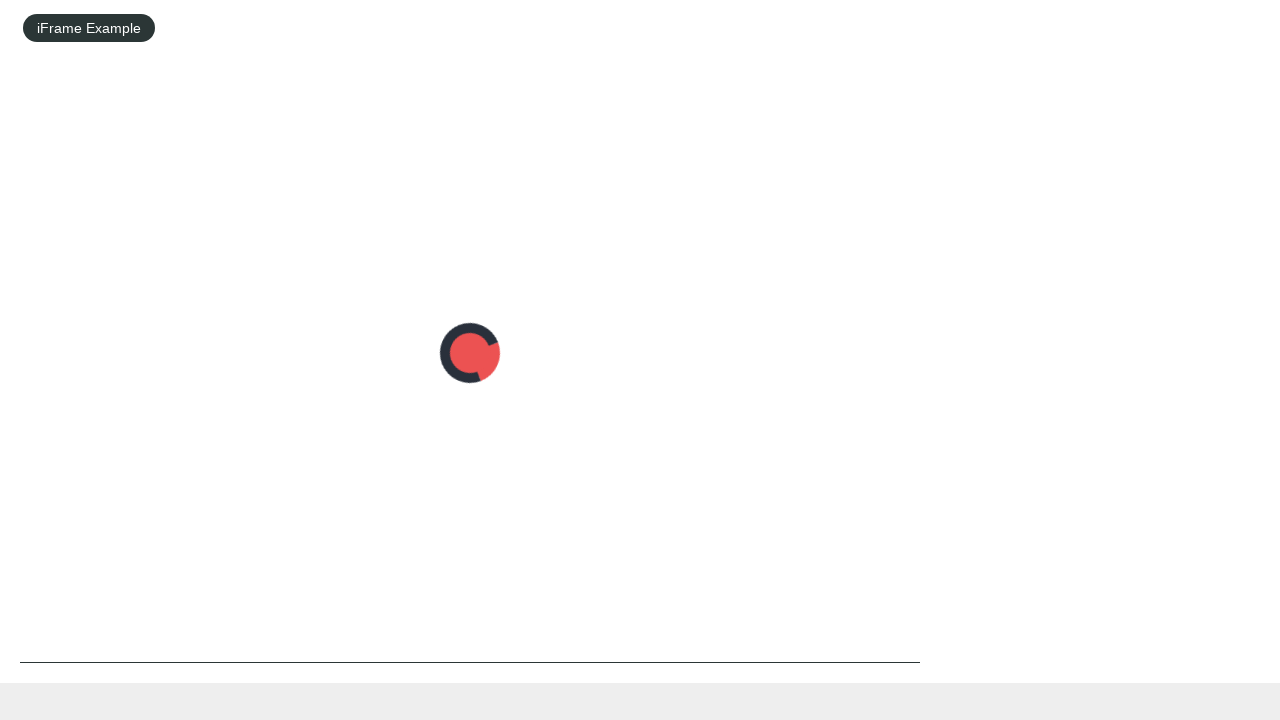